Tests browser window handling by clicking a button to open a new window, switching between windows, and reading content from both windows

Starting URL: https://demoqa.com/browser-windows

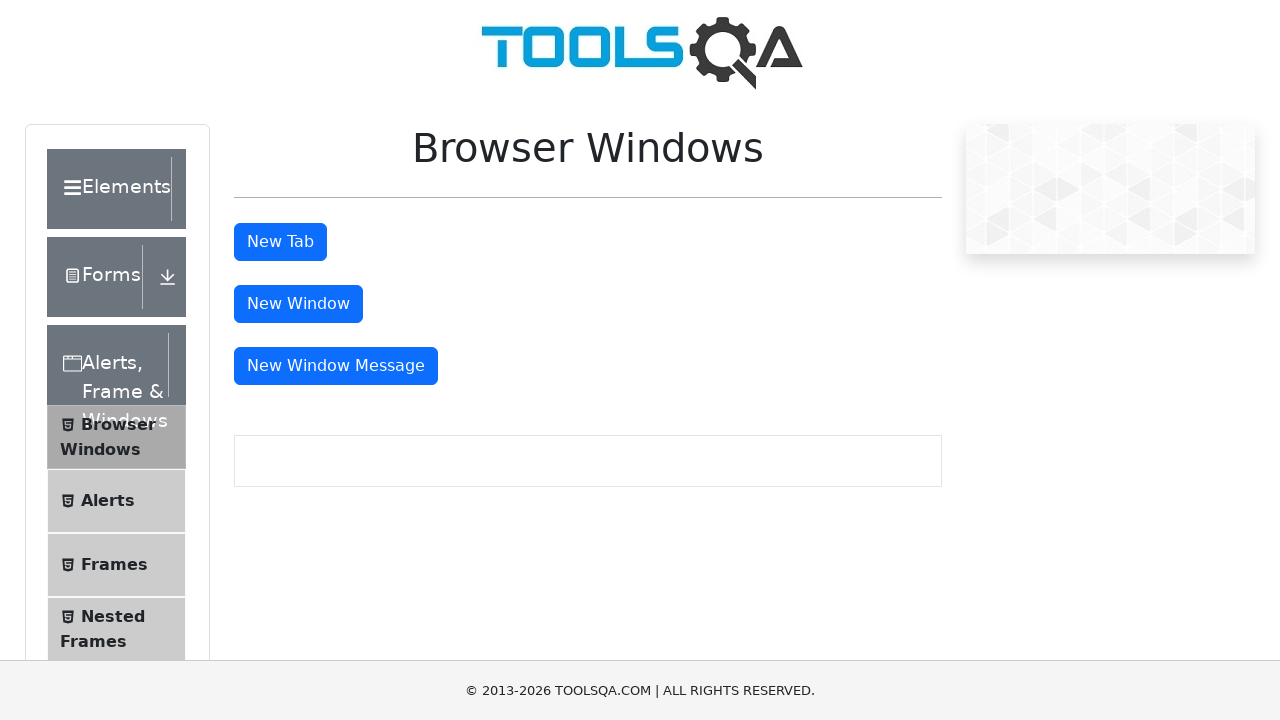

Clicked button to open new window at (298, 304) on #windowButton
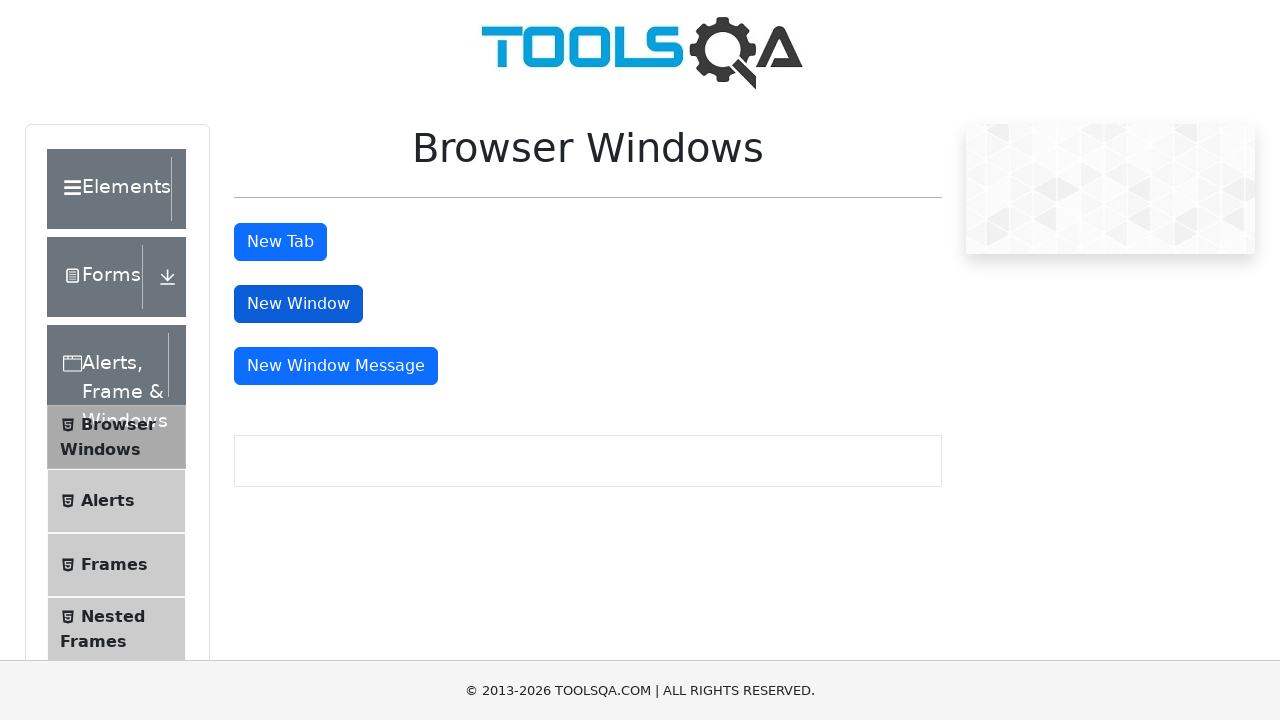

New window opened and captured
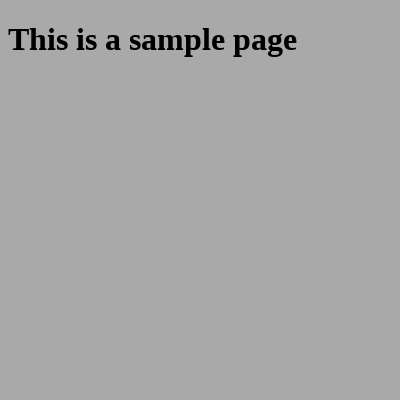

New window finished loading
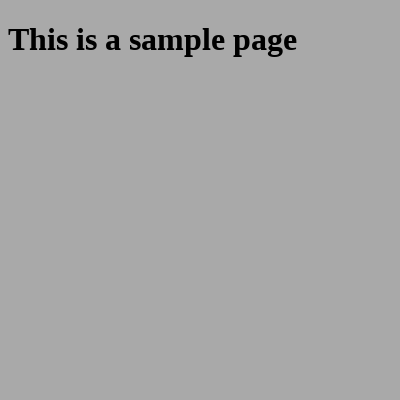

Retrieved heading text from new window: 'This is a sample page'
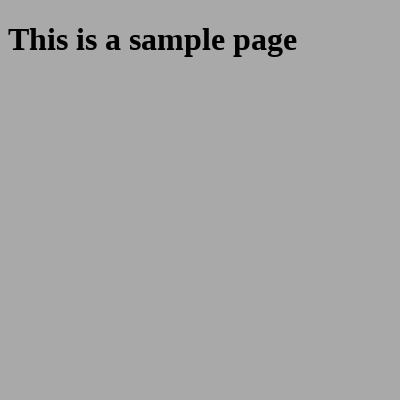

Printed heading text to console
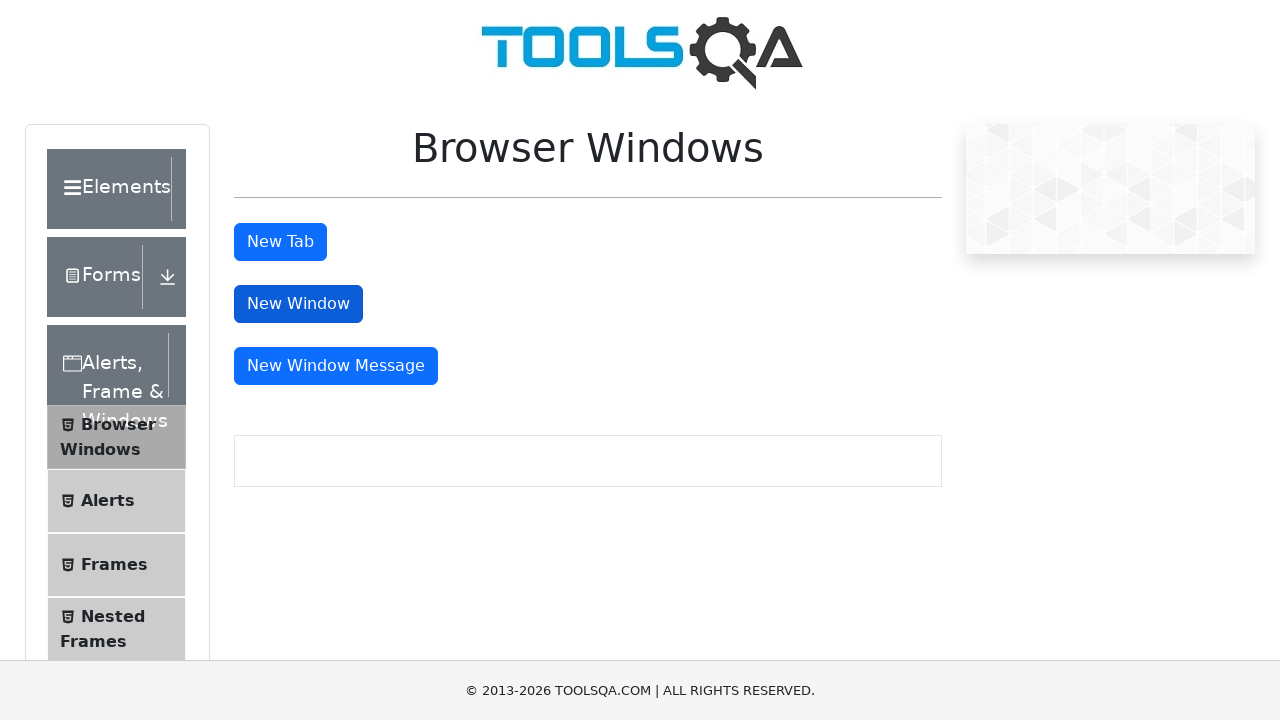

Retrieved title from original window: 'demosite'
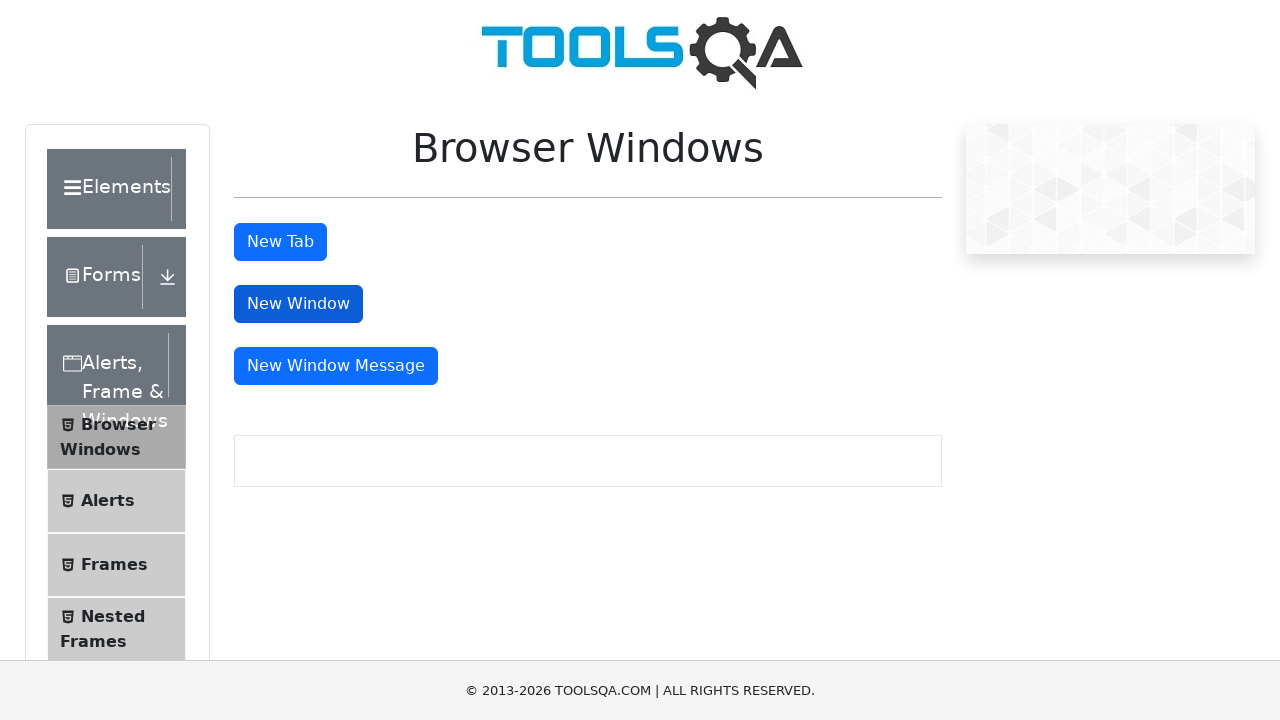

Printed original window title to console
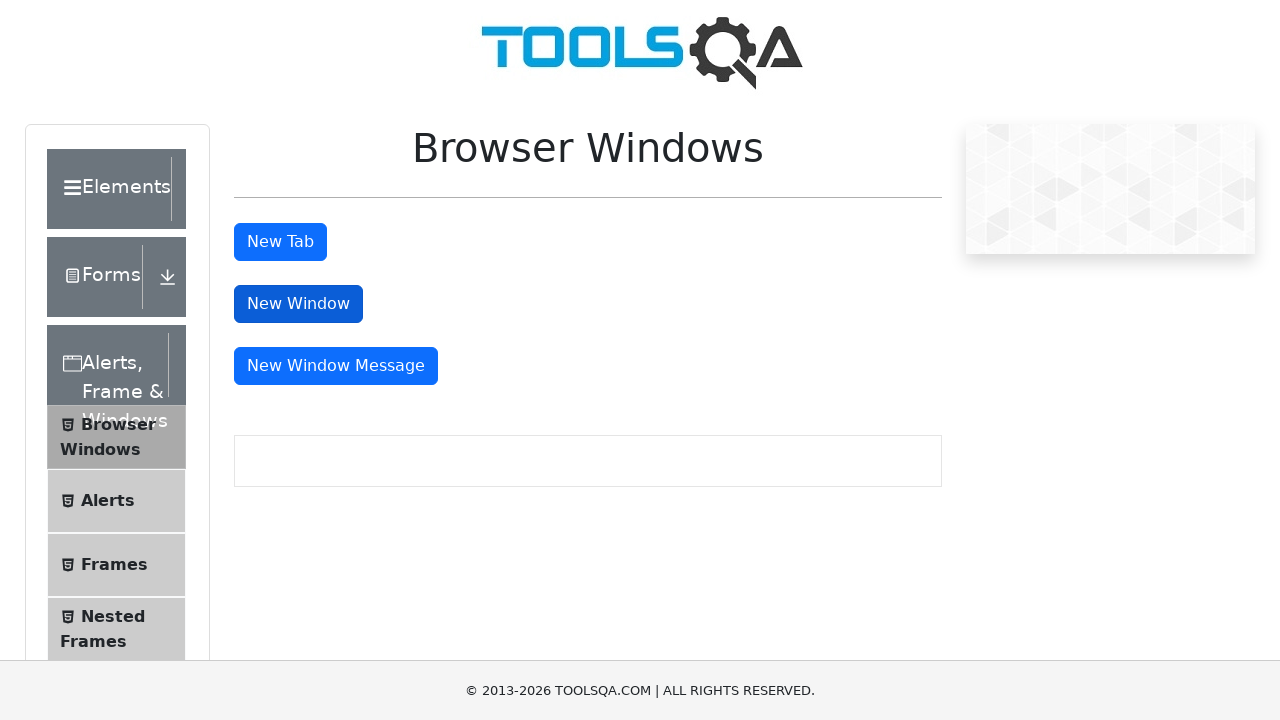

Closed the new window
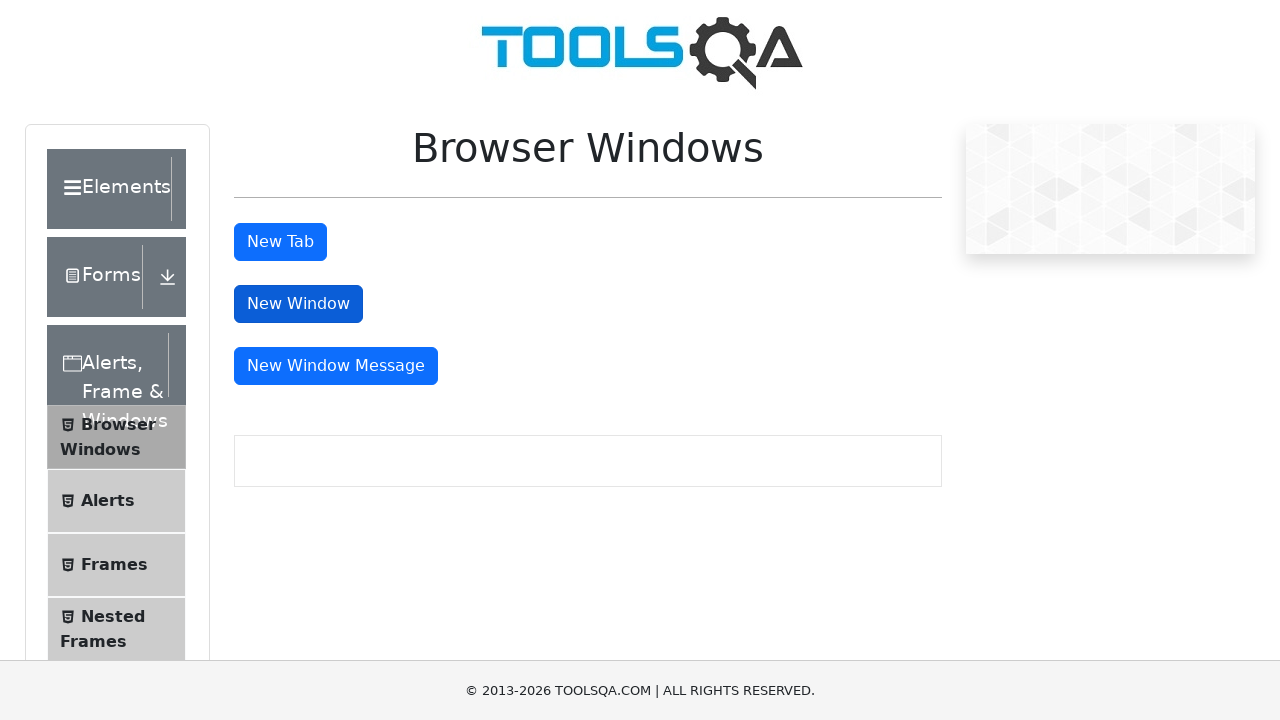

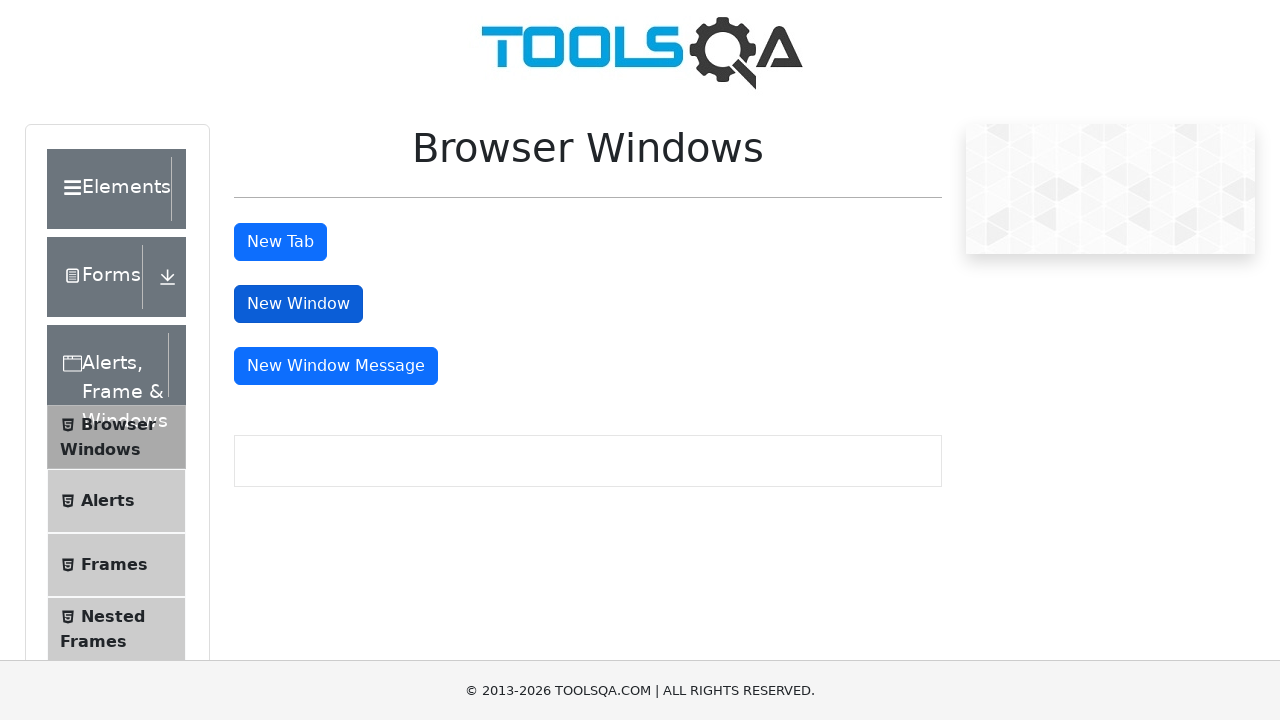